Tests JavaScript confirmation alert handling by clicking a button to trigger a confirmation dialog, accepting it, and verifying the result message is displayed correctly on the page.

Starting URL: http://the-internet.herokuapp.com/javascript_alerts

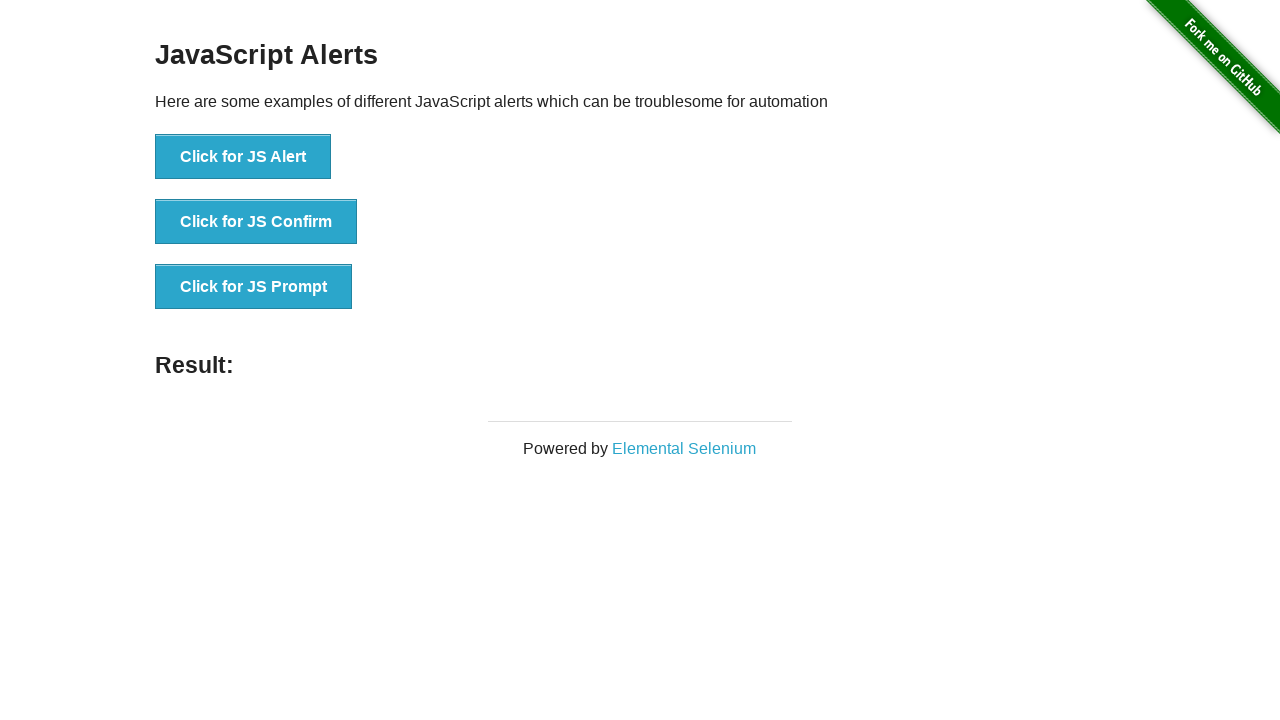

Set up dialog handler to accept confirmation dialogs
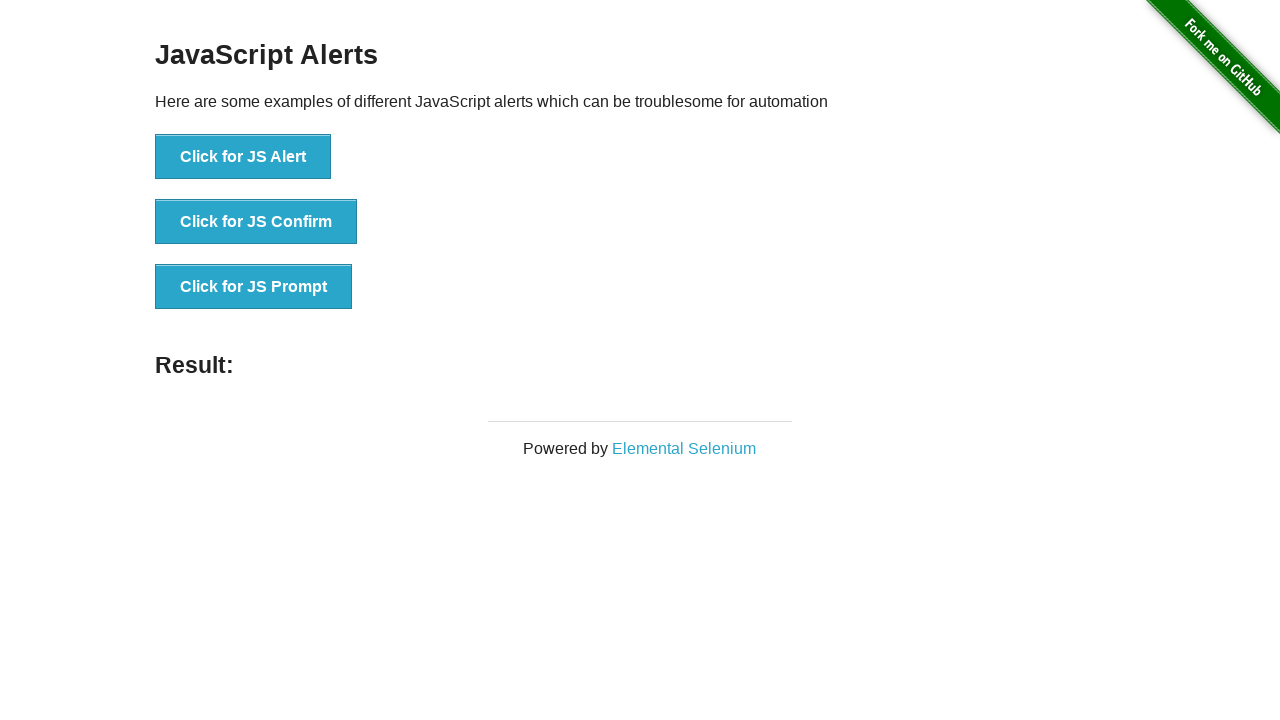

Located all buttons on the page
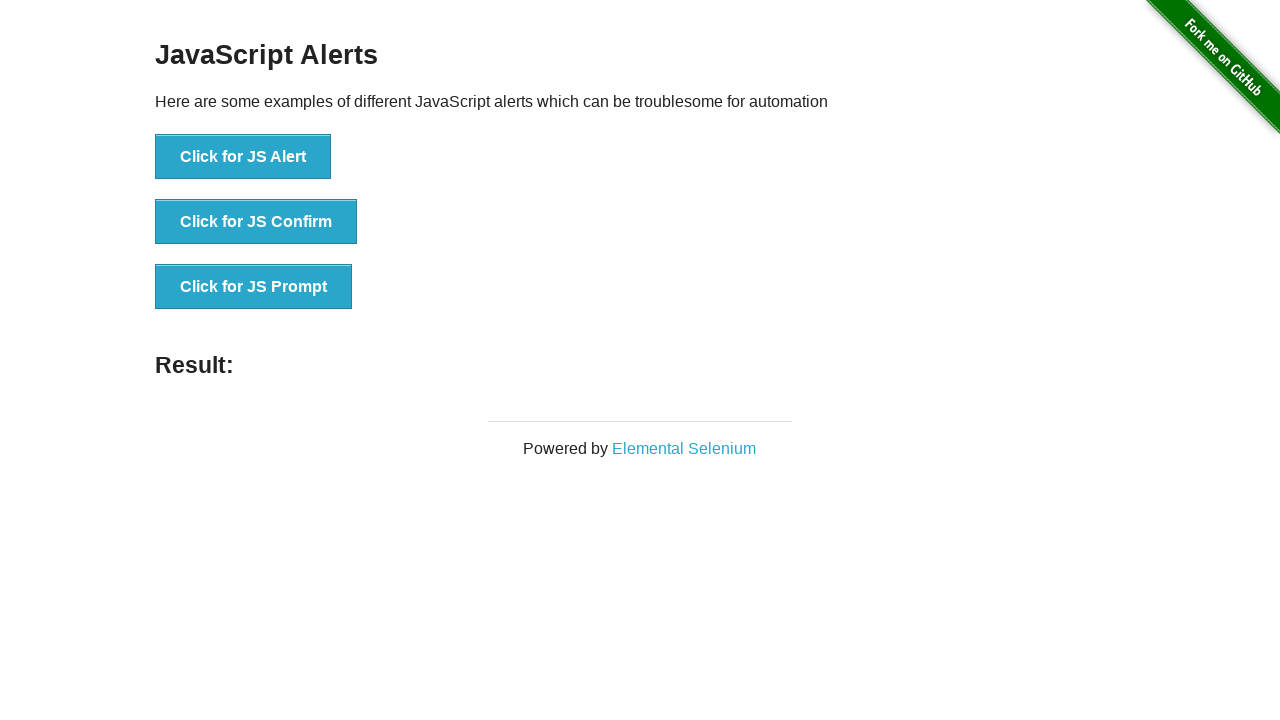

Clicked the second button to trigger JavaScript confirmation alert at (256, 222) on button >> nth=1
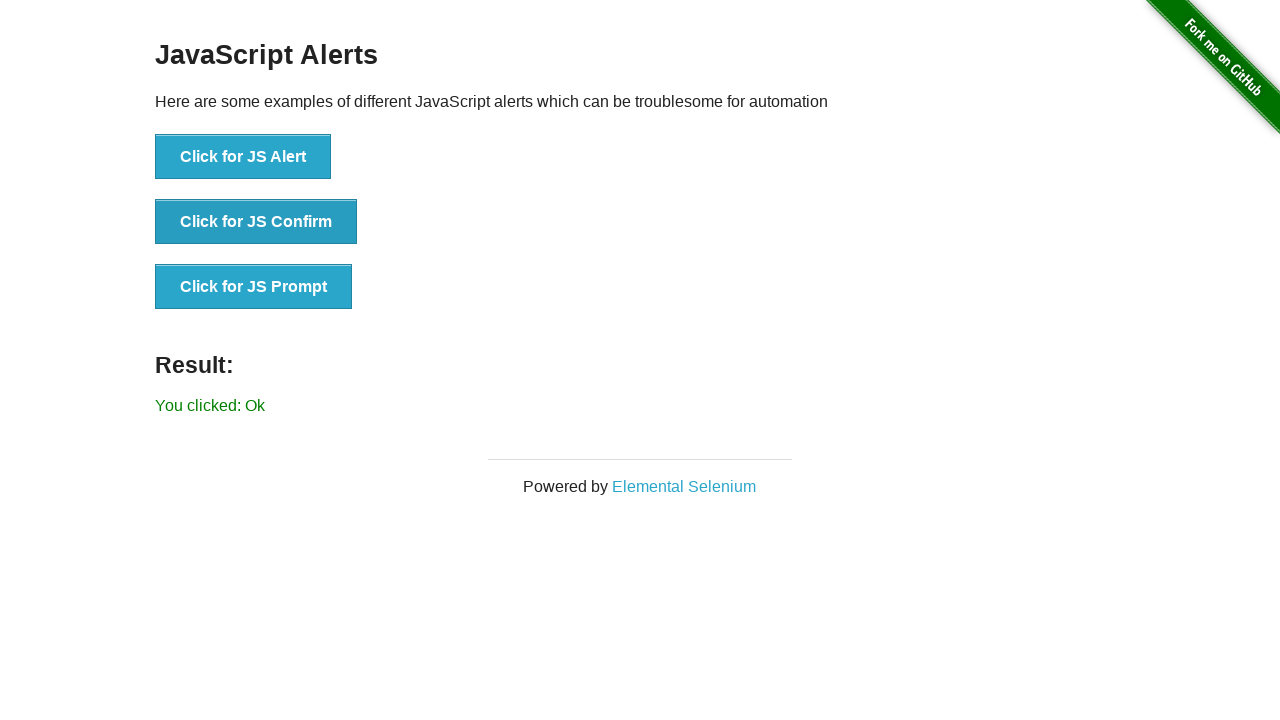

Located result element
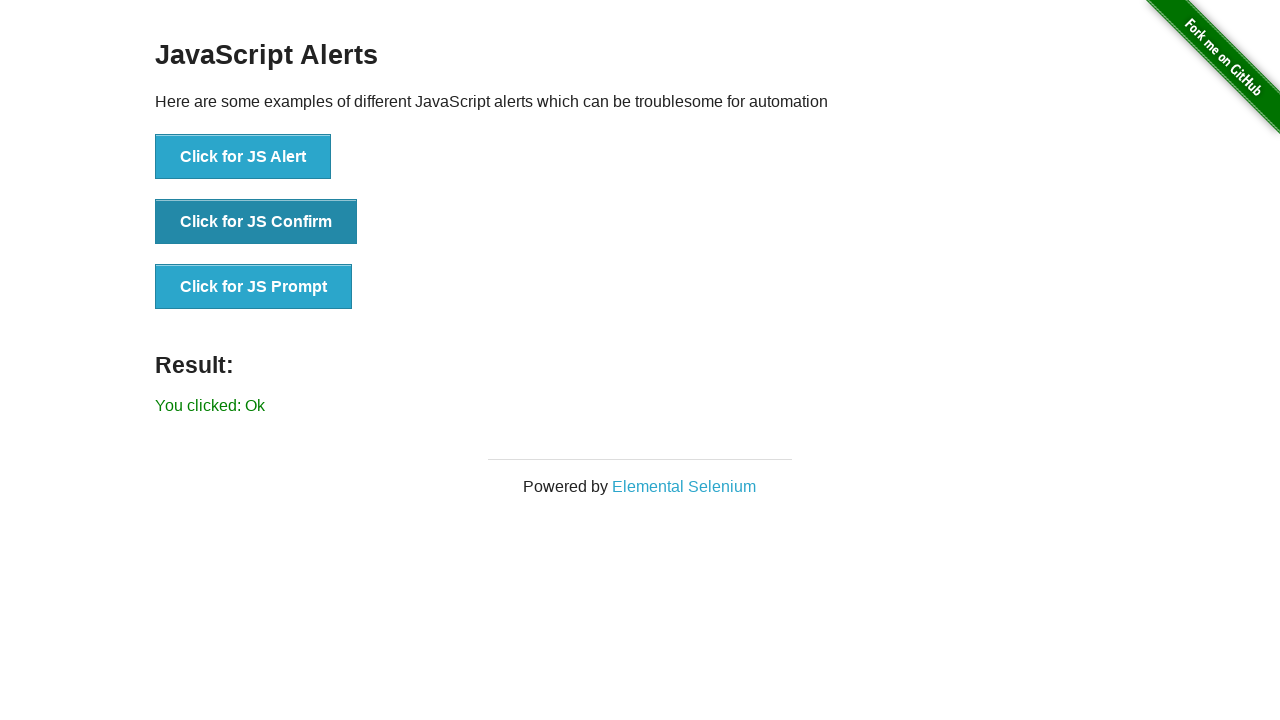

Waited for result element to be visible
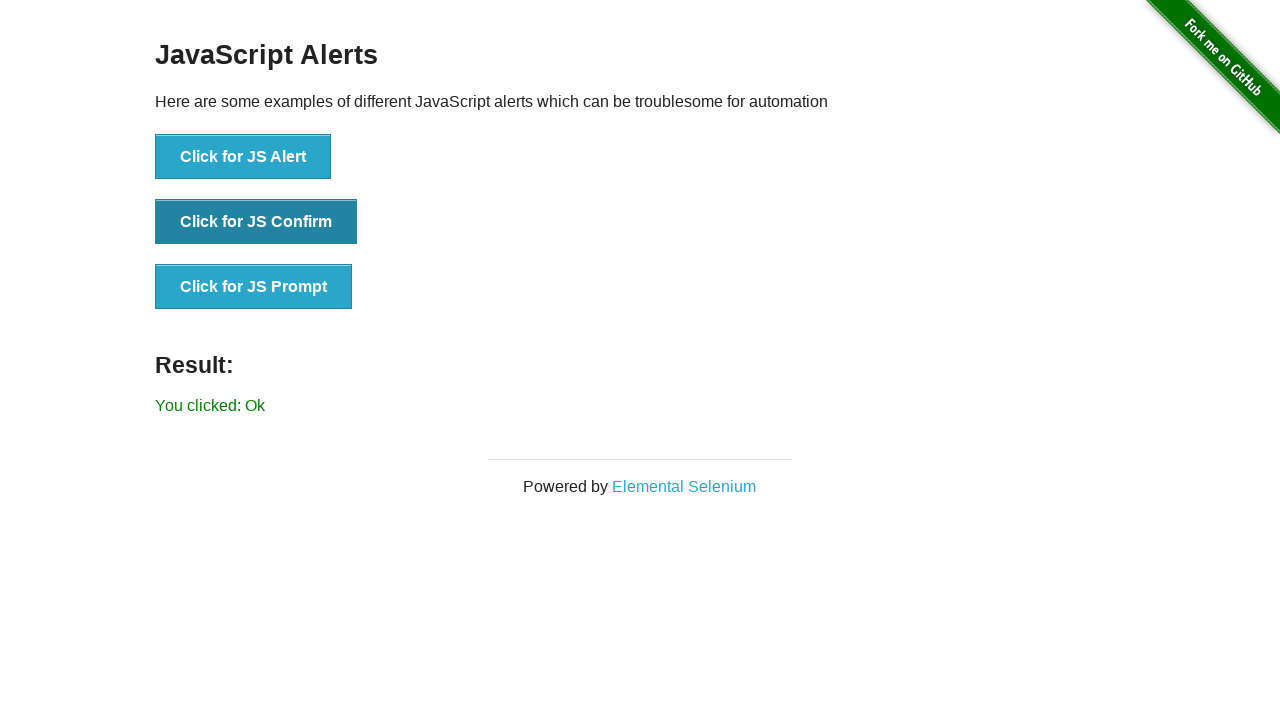

Verified result message displays 'You clicked: Ok'
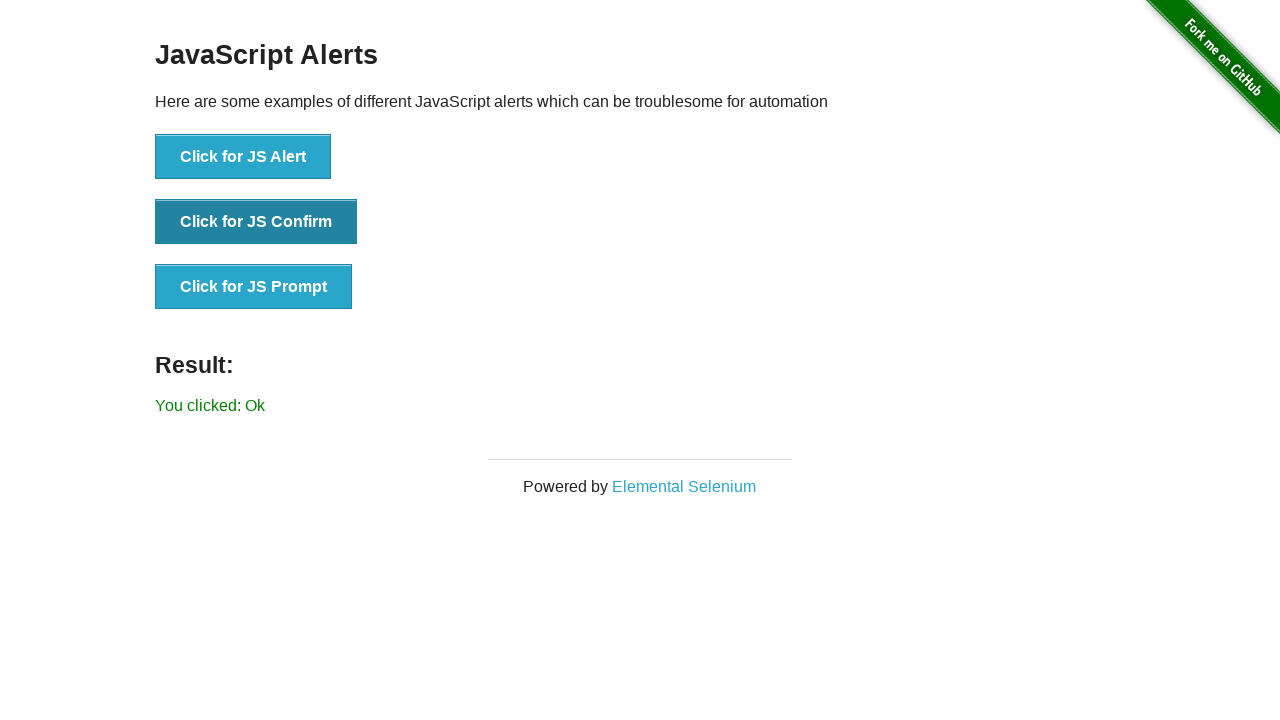

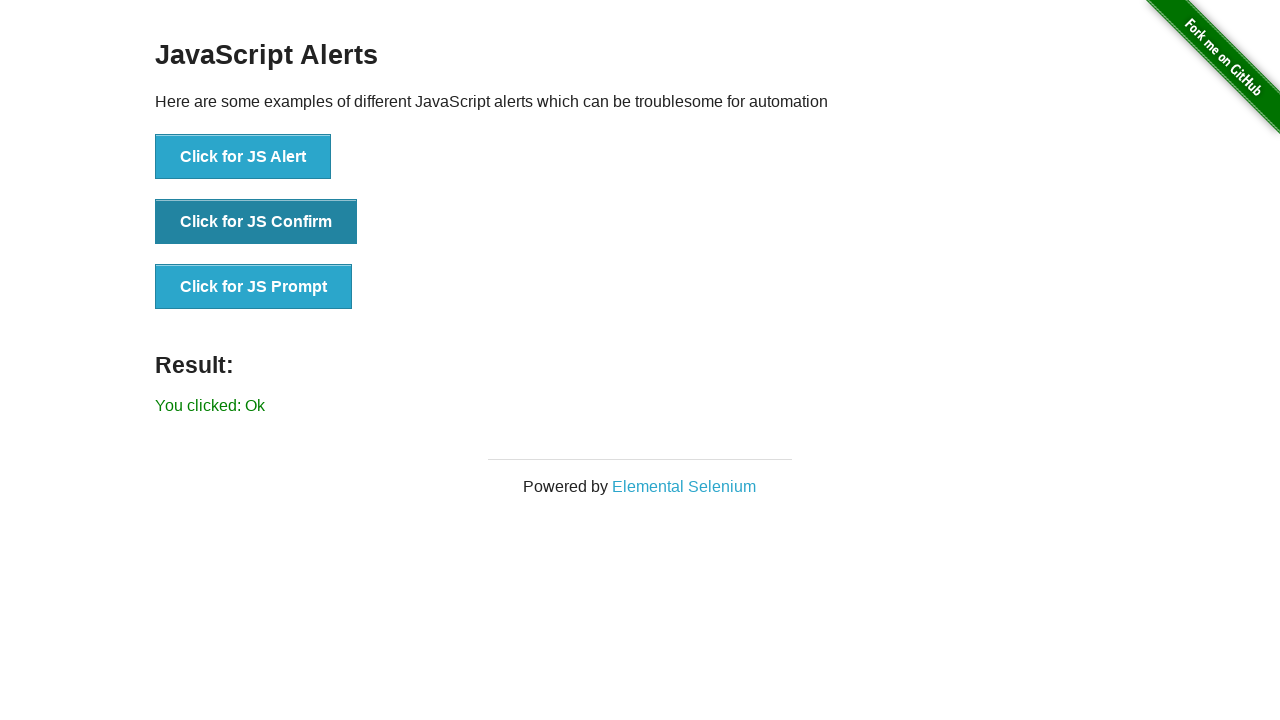